Navigates to the homepage and verifies that anchor links are present on the page.

Starting URL: https://www.demoblaze.com/index.html

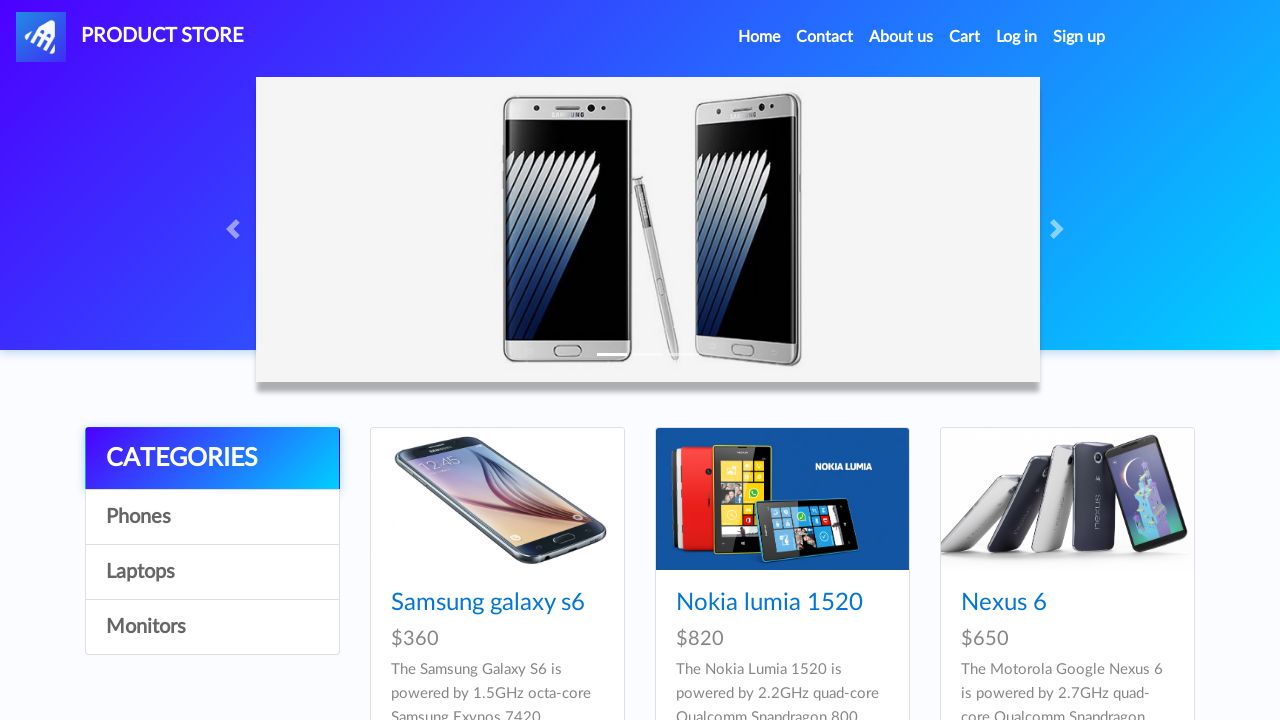

Navigated to https://www.demoblaze.com/index.html
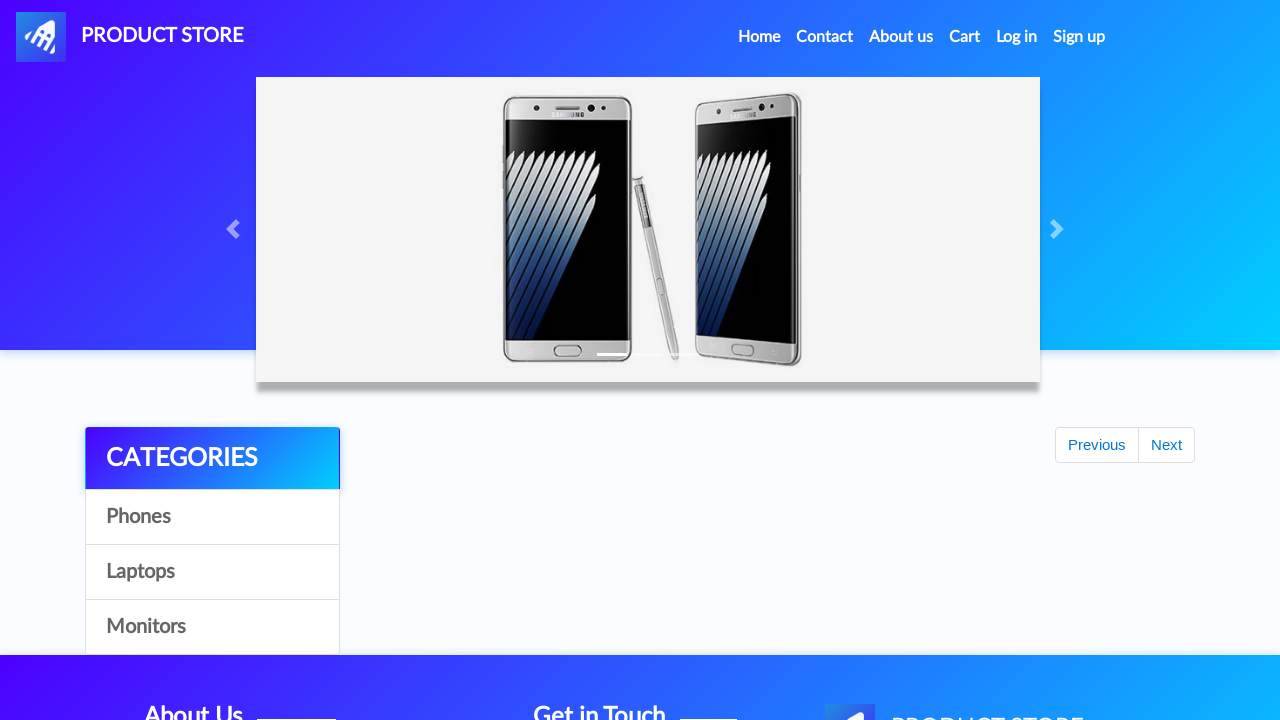

Anchor links loaded on the page
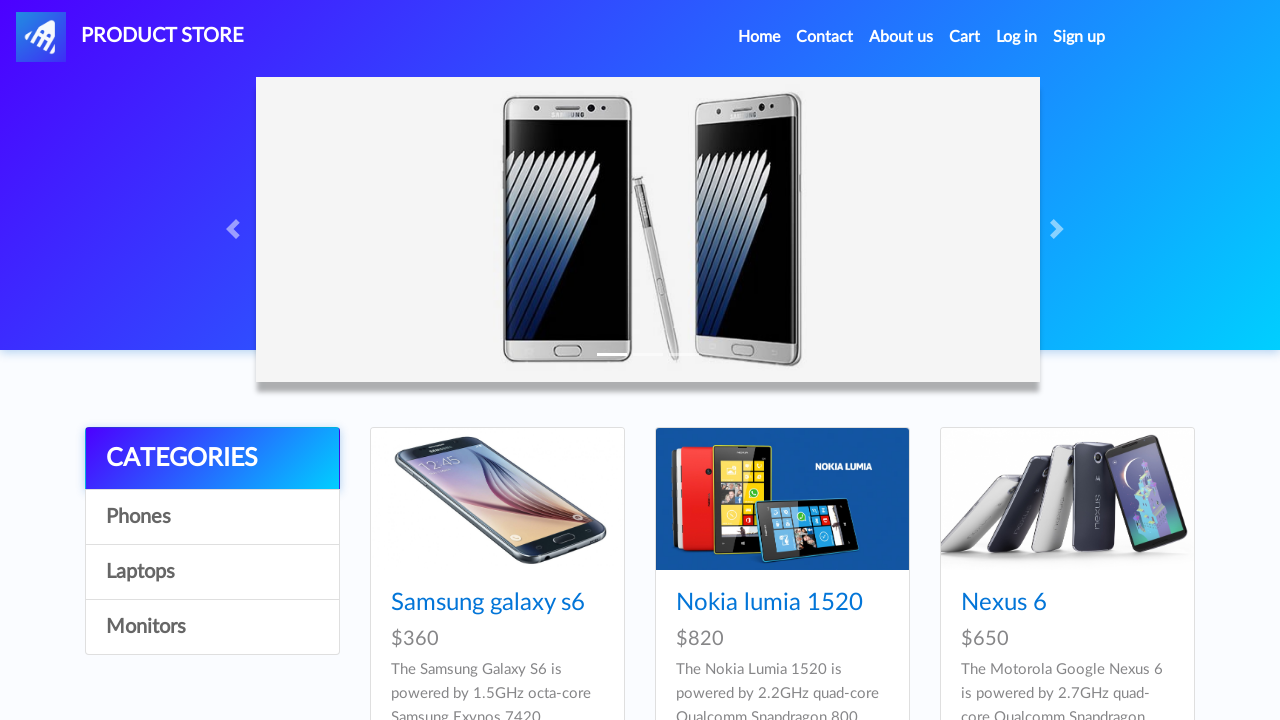

Found 33 anchor links on the page
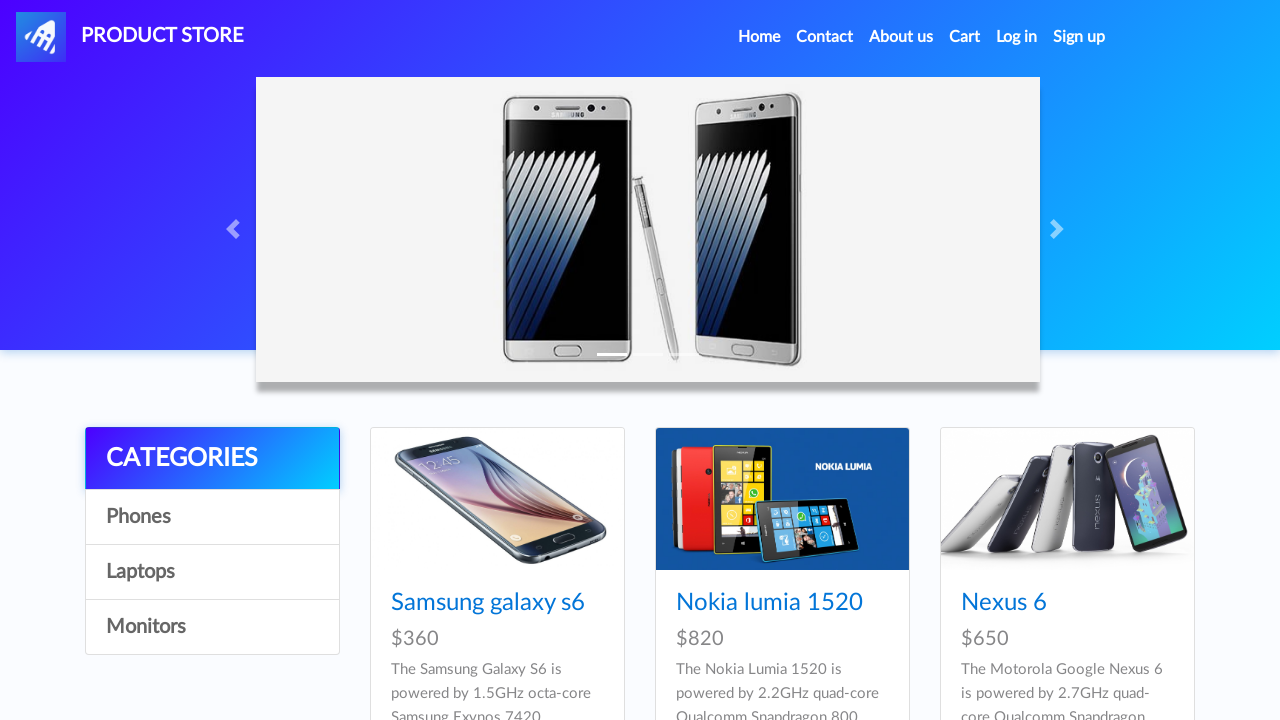

Verified that anchor links are present on the page
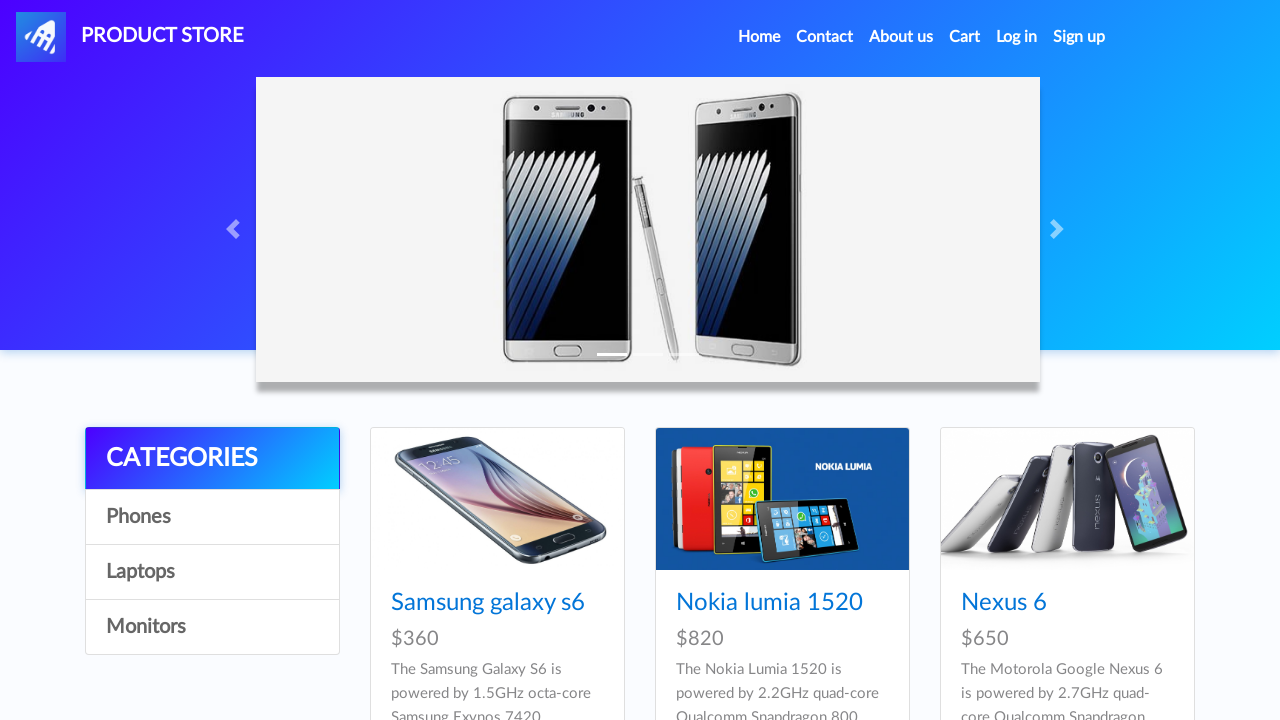

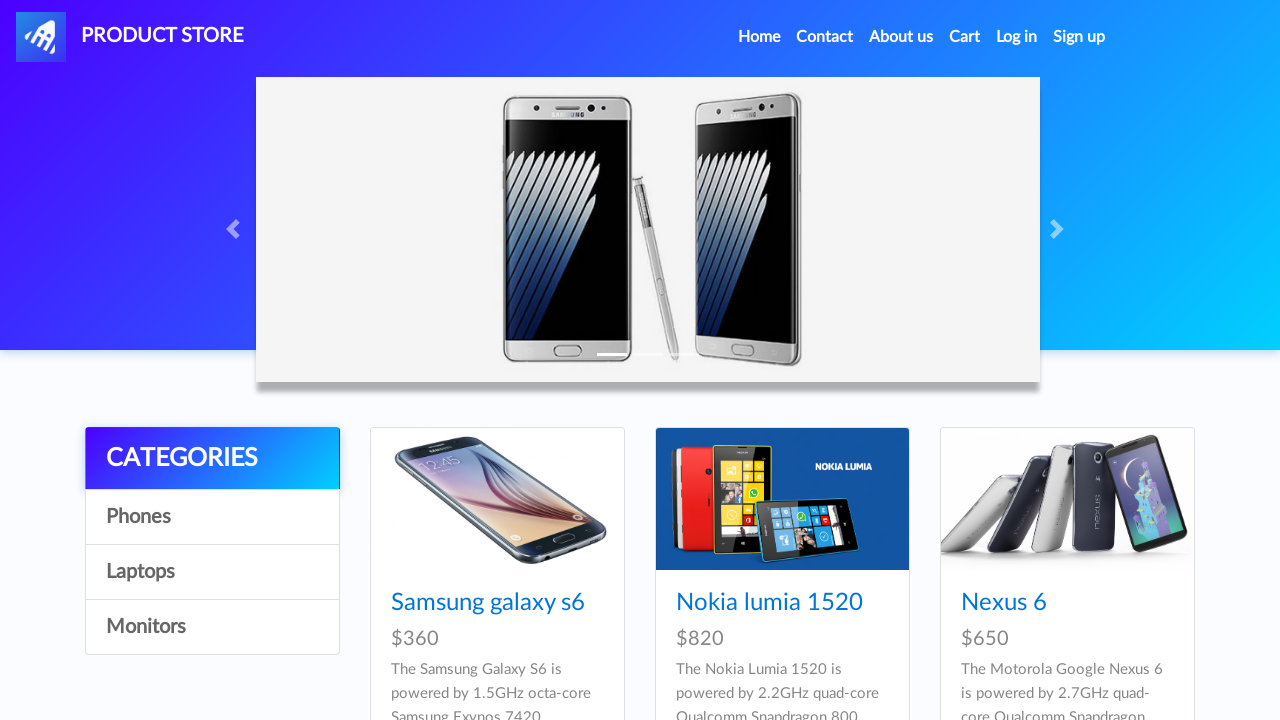